Tests that todo data persists after page reload

Starting URL: https://demo.playwright.dev/todomvc

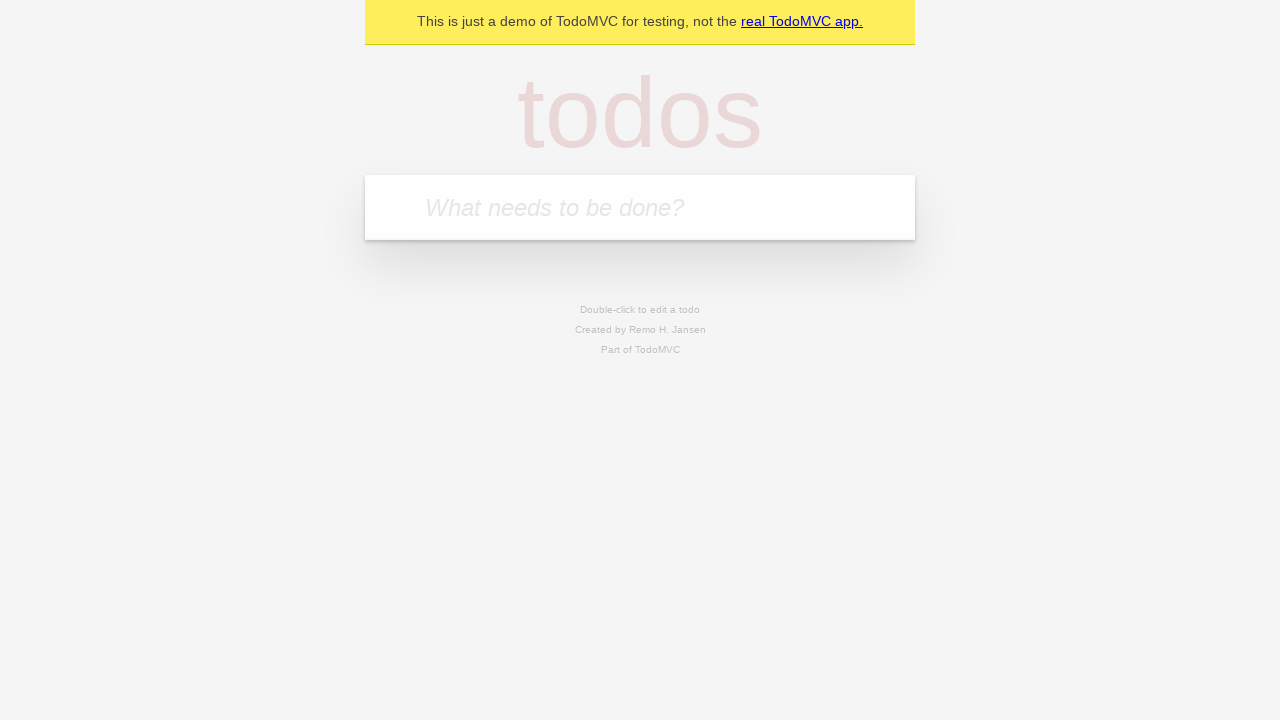

Filled todo input with 'buy some cheese' on internal:attr=[placeholder="What needs to be done?"i]
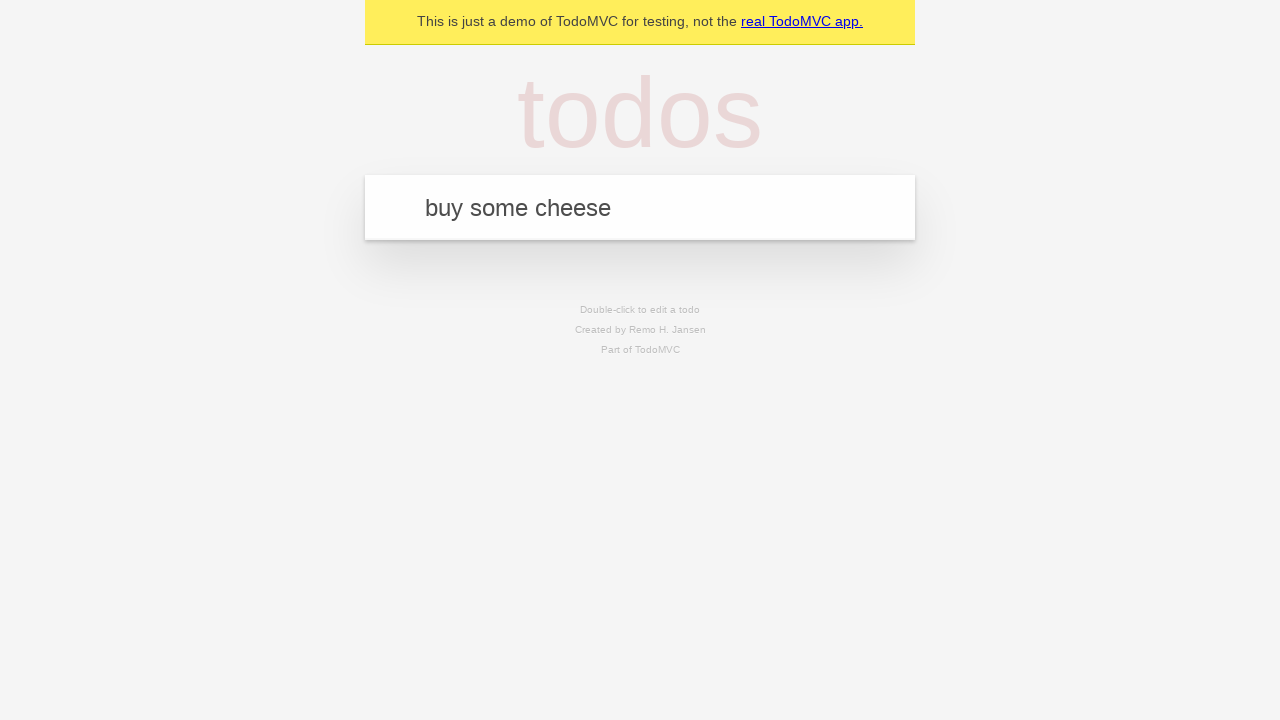

Pressed Enter to create first todo item on internal:attr=[placeholder="What needs to be done?"i]
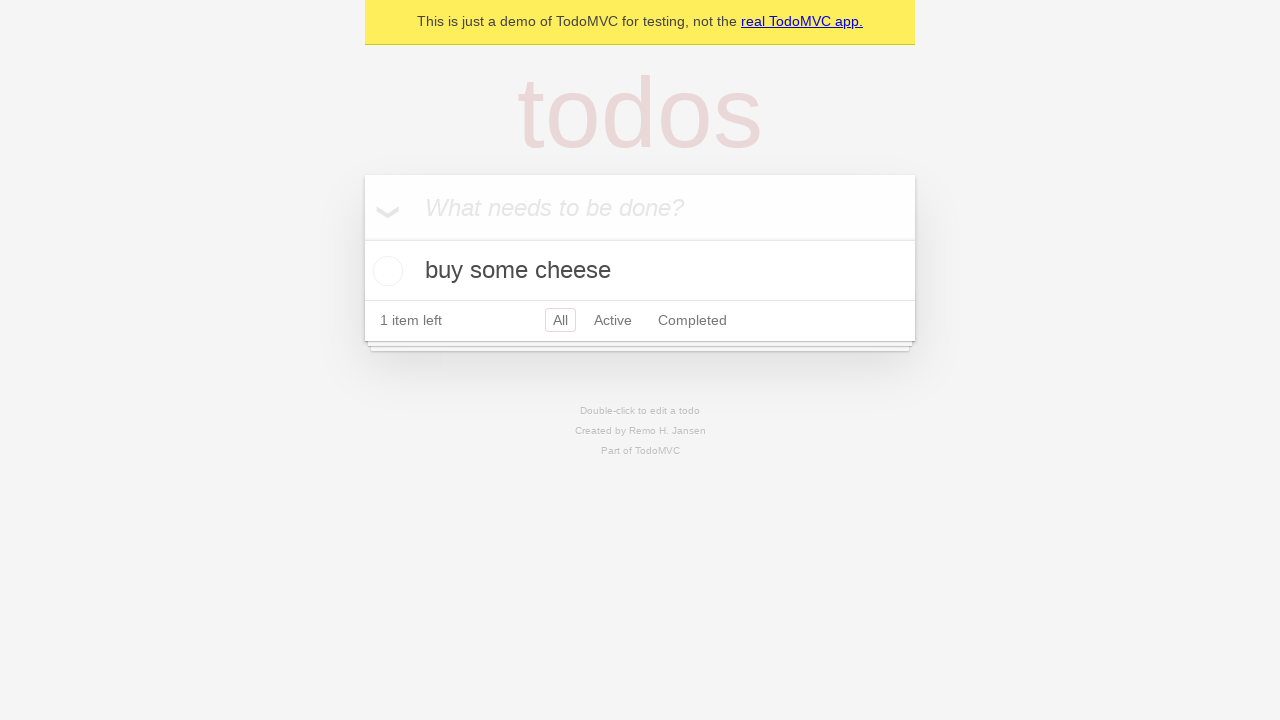

Filled todo input with 'feed the cat' on internal:attr=[placeholder="What needs to be done?"i]
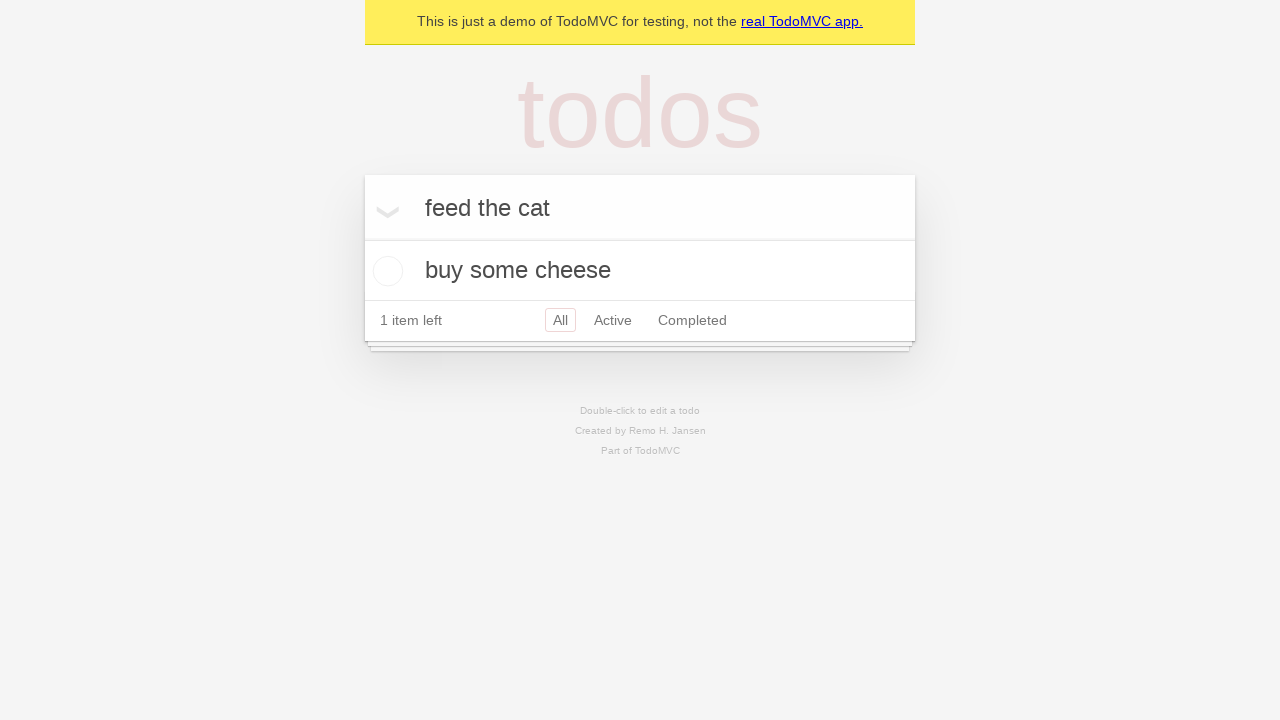

Pressed Enter to create second todo item on internal:attr=[placeholder="What needs to be done?"i]
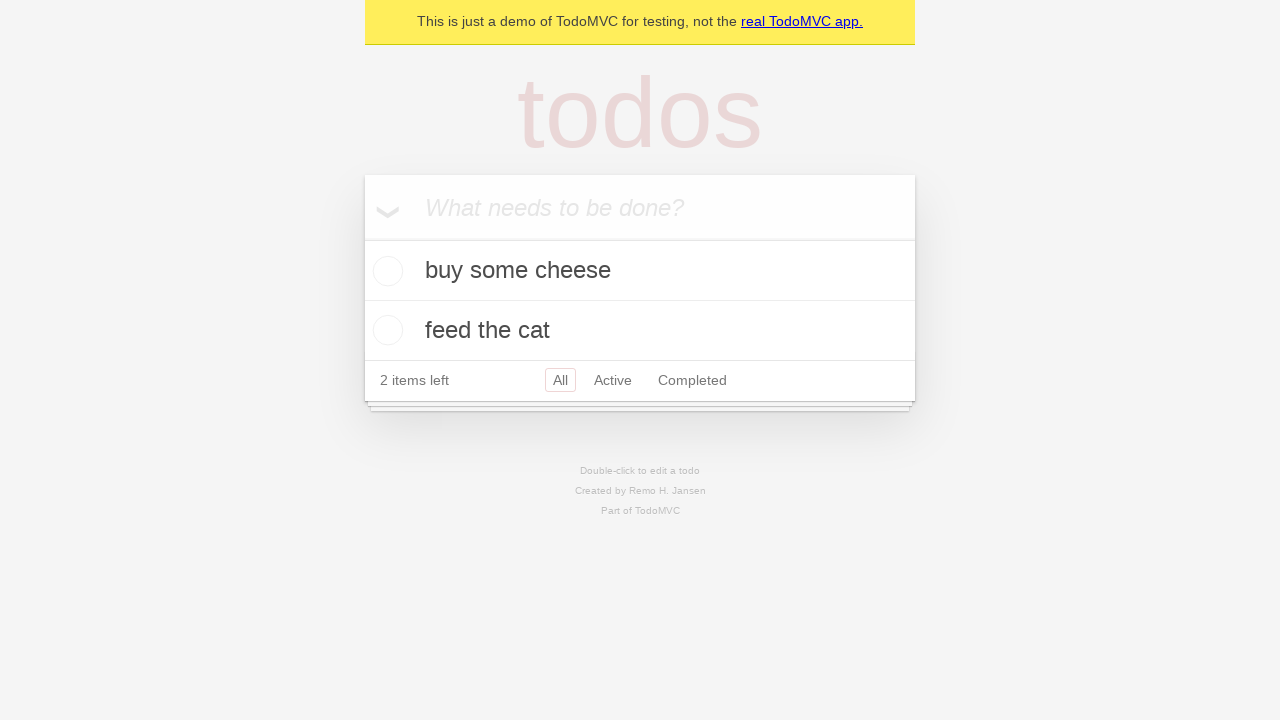

Located all todo items
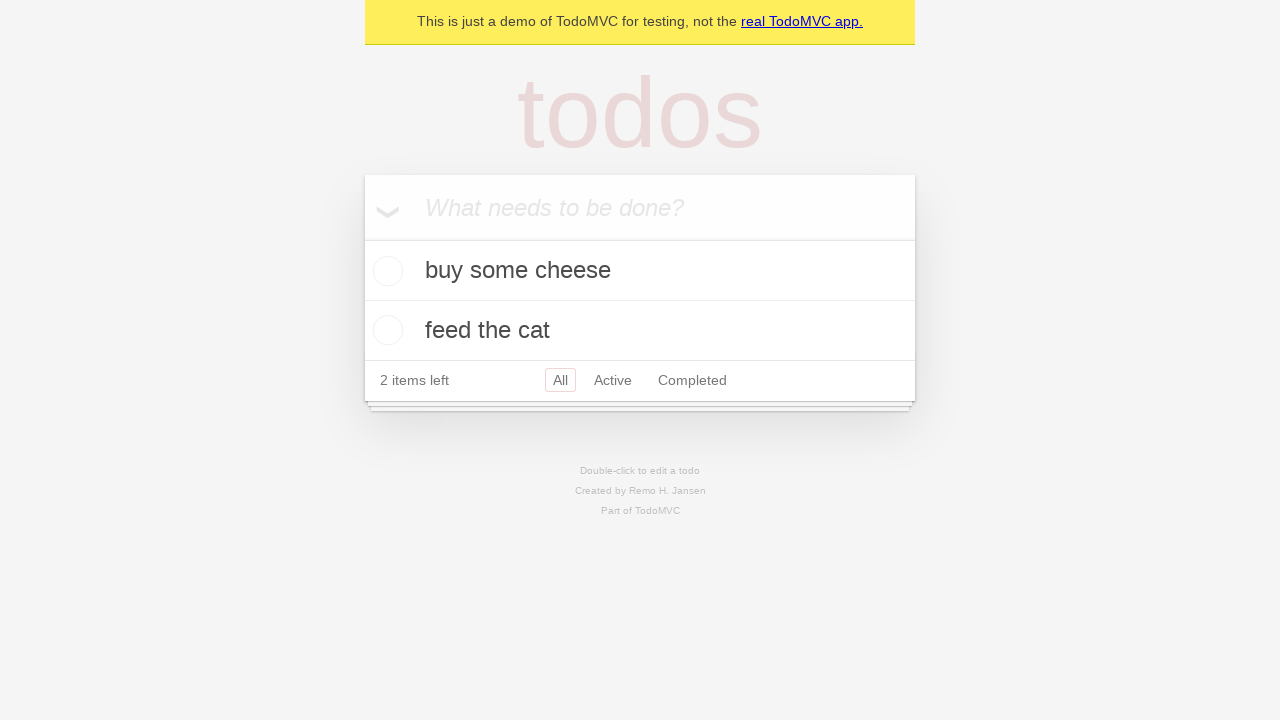

Located checkbox for first todo item
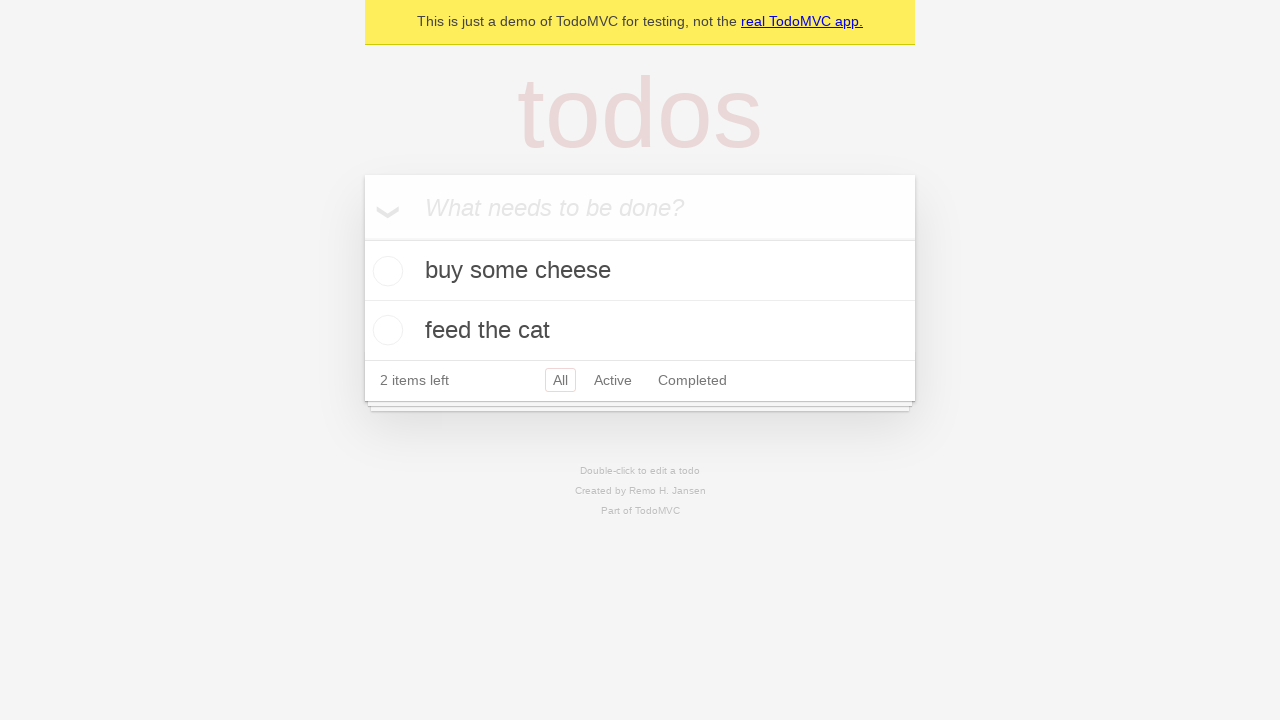

Checked first todo item at (385, 271) on internal:testid=[data-testid="todo-item"s] >> nth=0 >> internal:role=checkbox
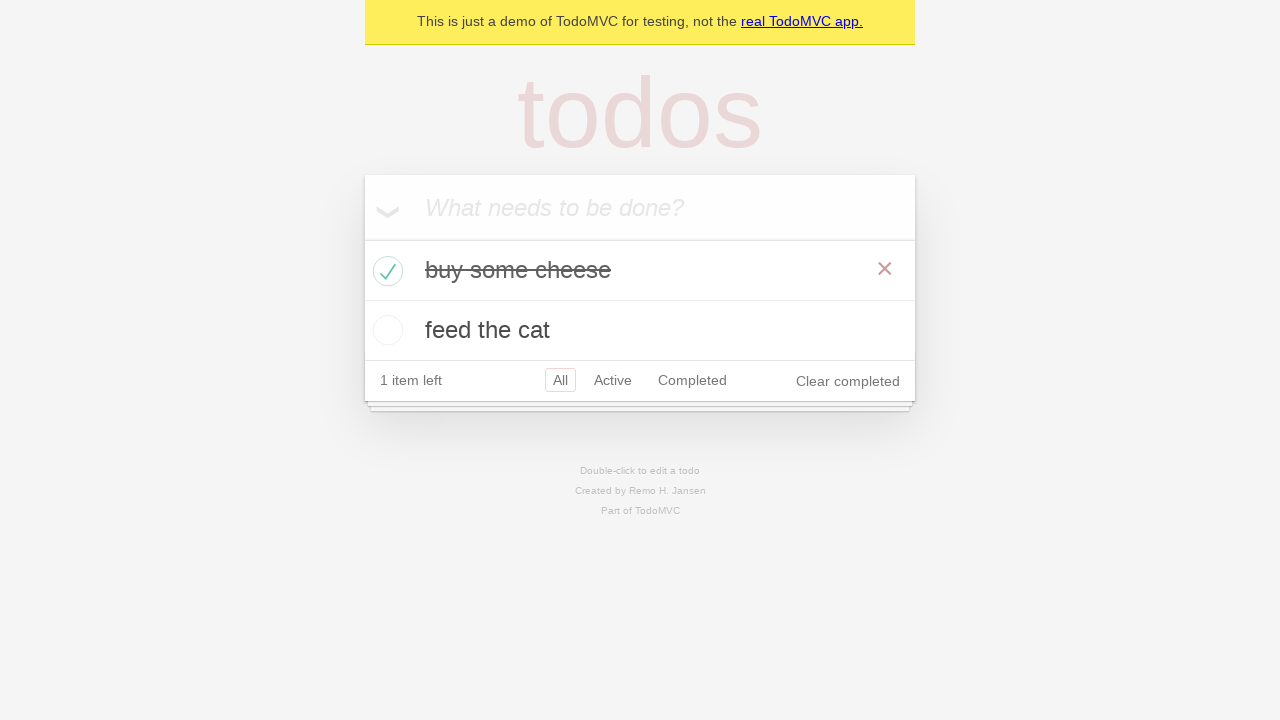

Reloaded page to test data persistence
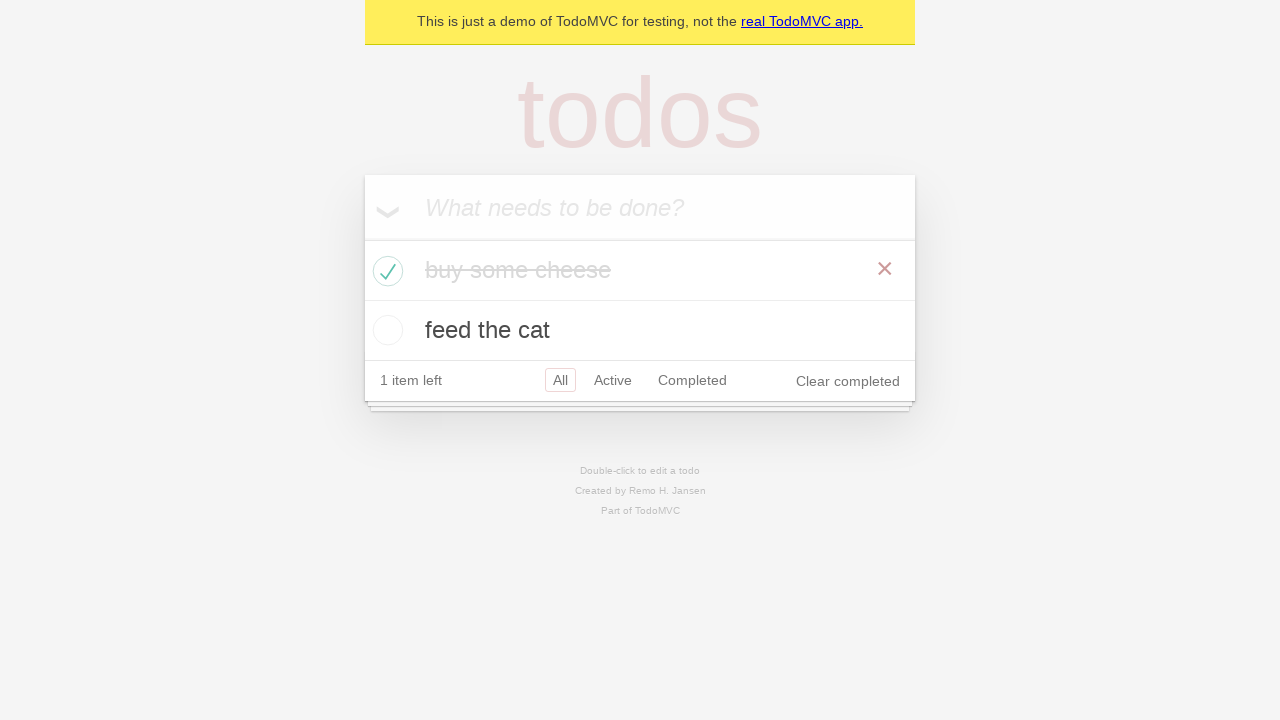

Todo items loaded after page reload
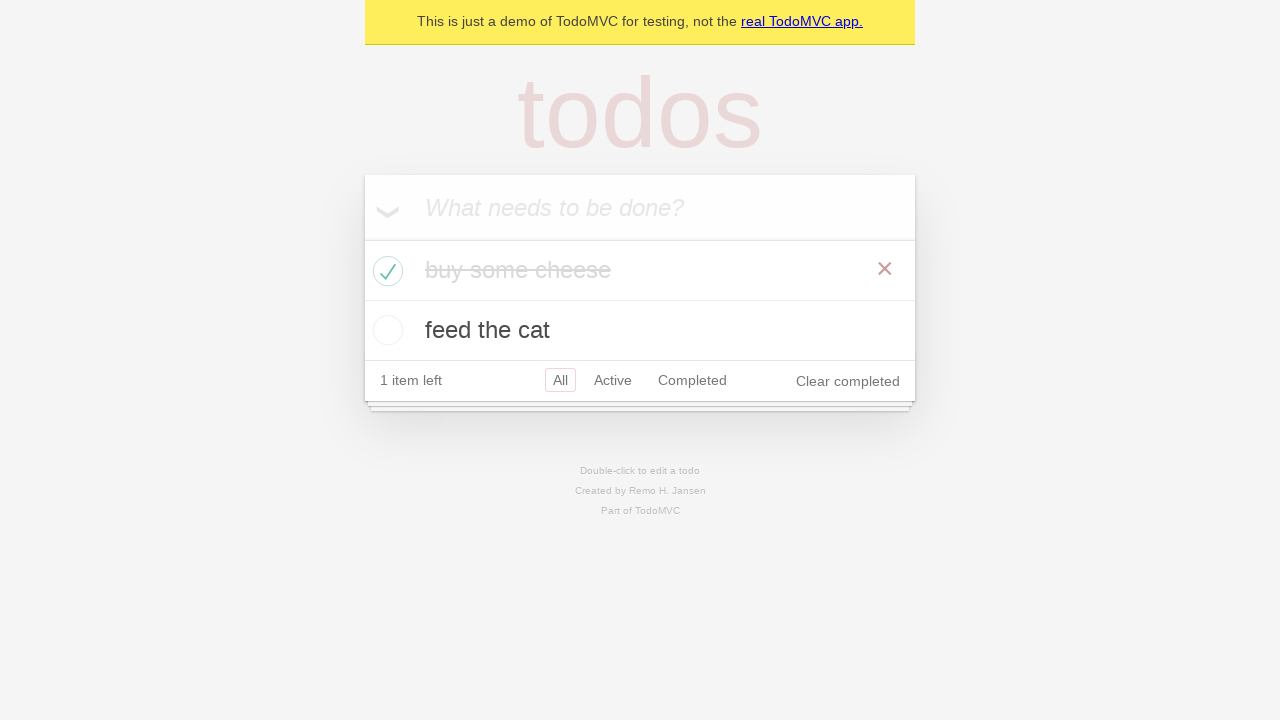

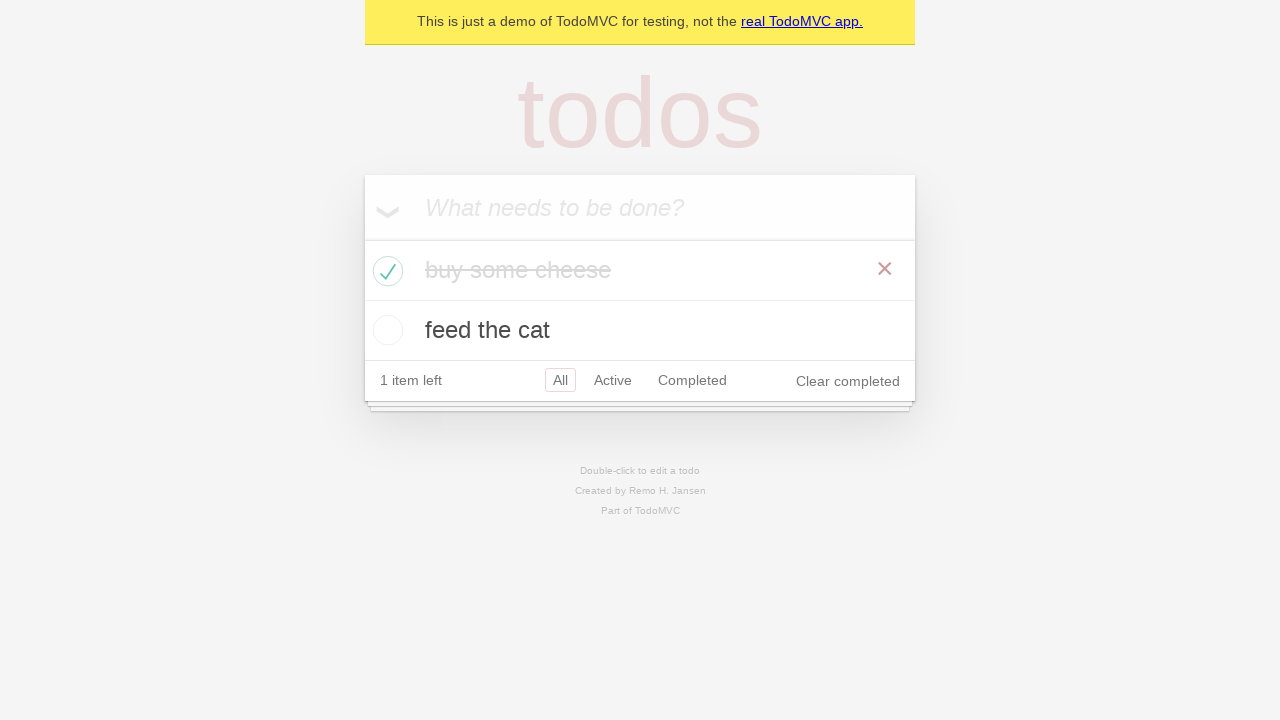